Tests Baidu mobile search functionality by entering a search query and submitting the search form

Starting URL: http://m.baidu.com/

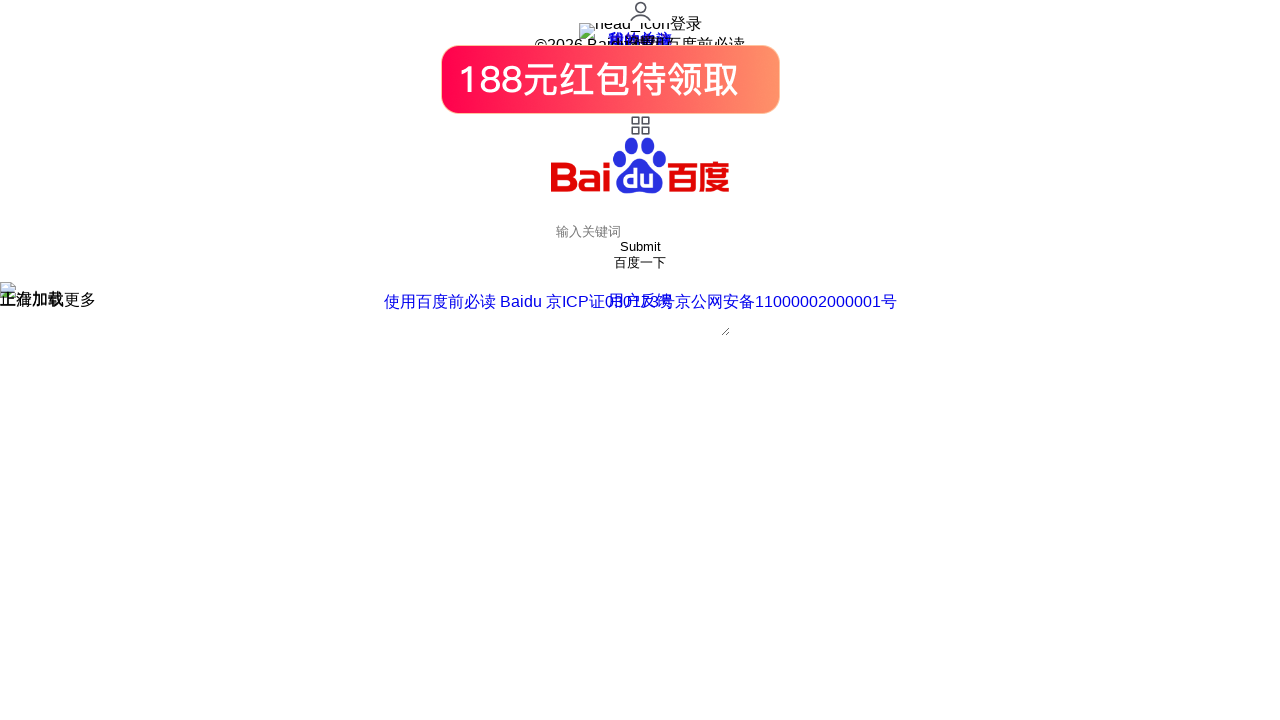

Clicked on search input field at (640, 232) on #index-kw
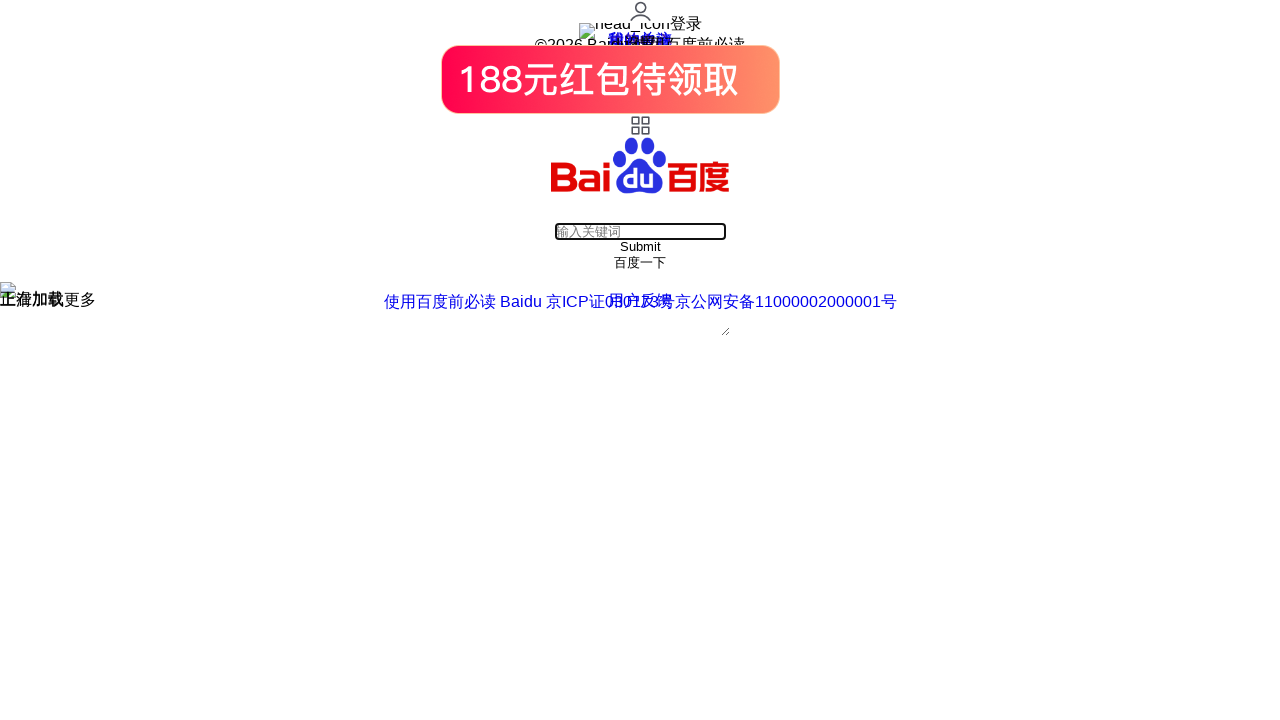

Entered search query 'appium' in search field on #index-kw
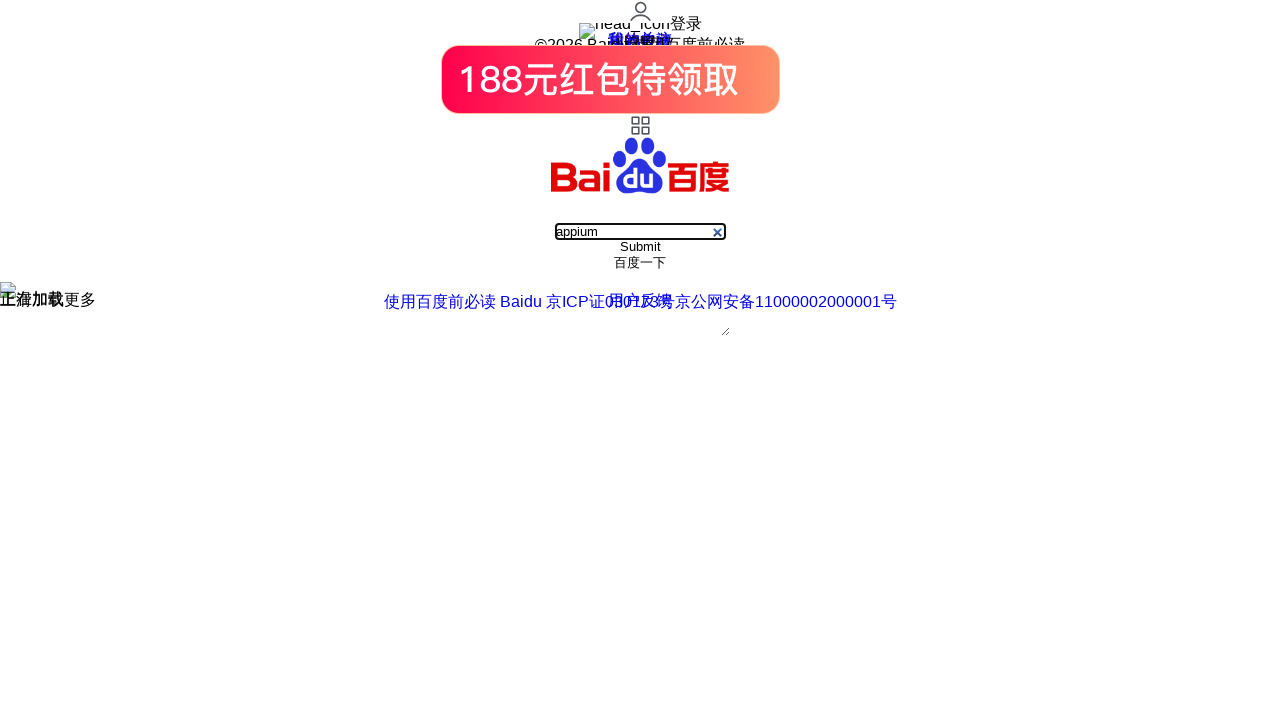

Search button became visible
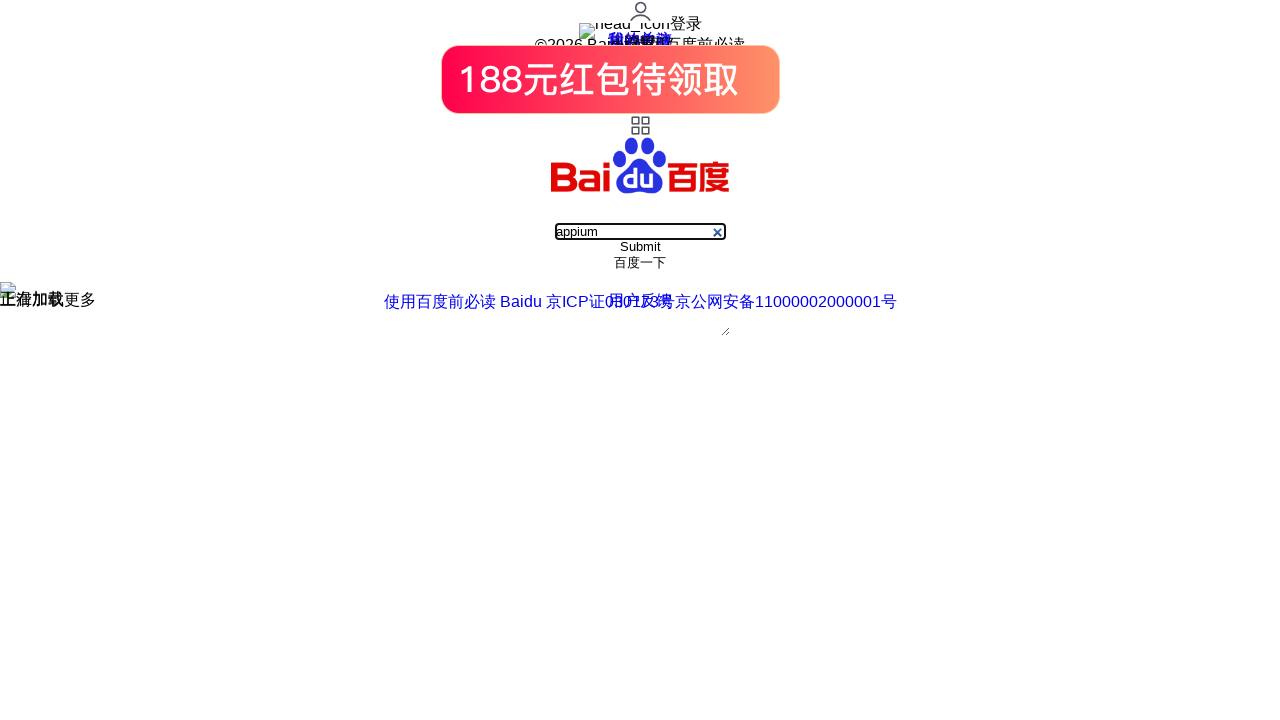

Clicked search button to submit search form at (640, 263) on #index-bn
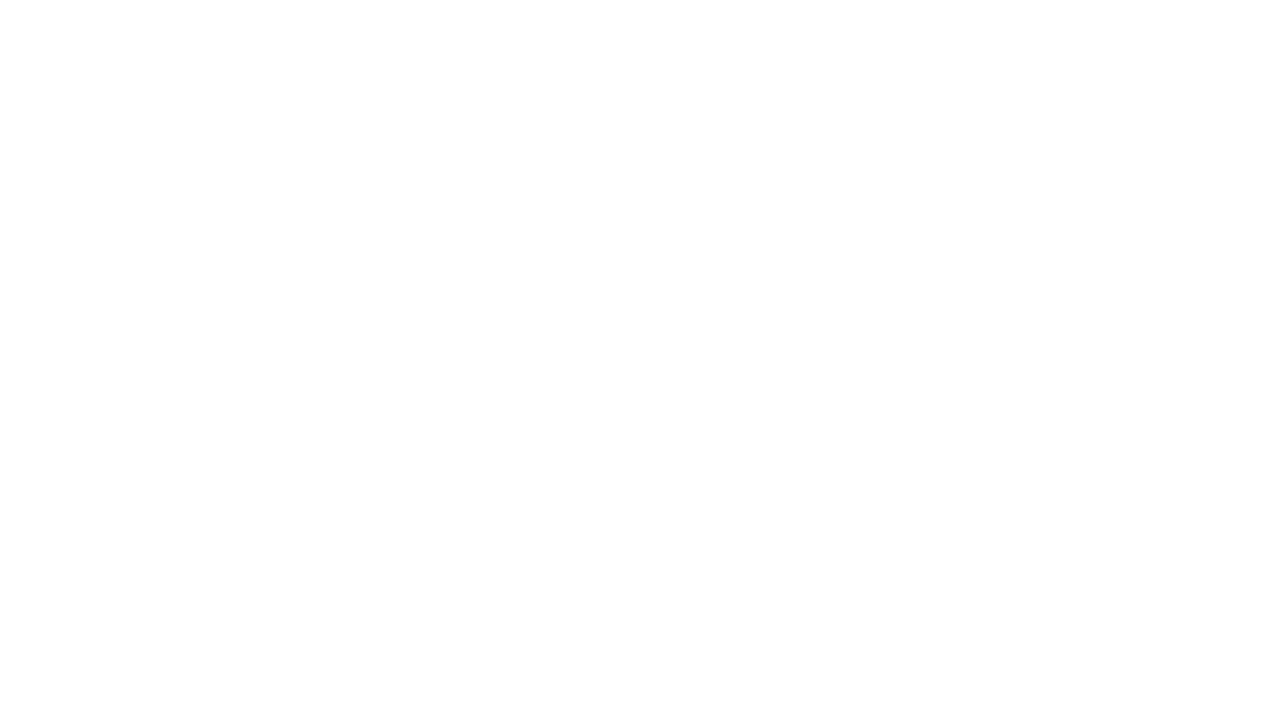

Waited 5 seconds for search results to load
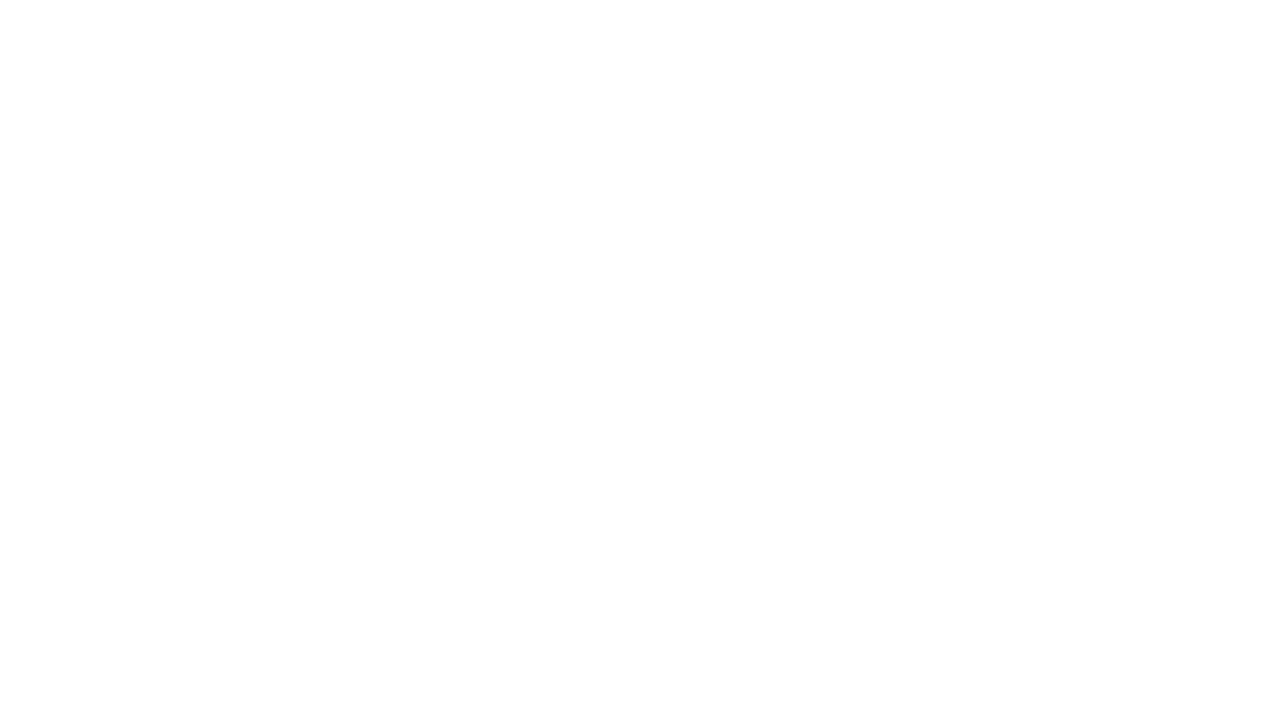

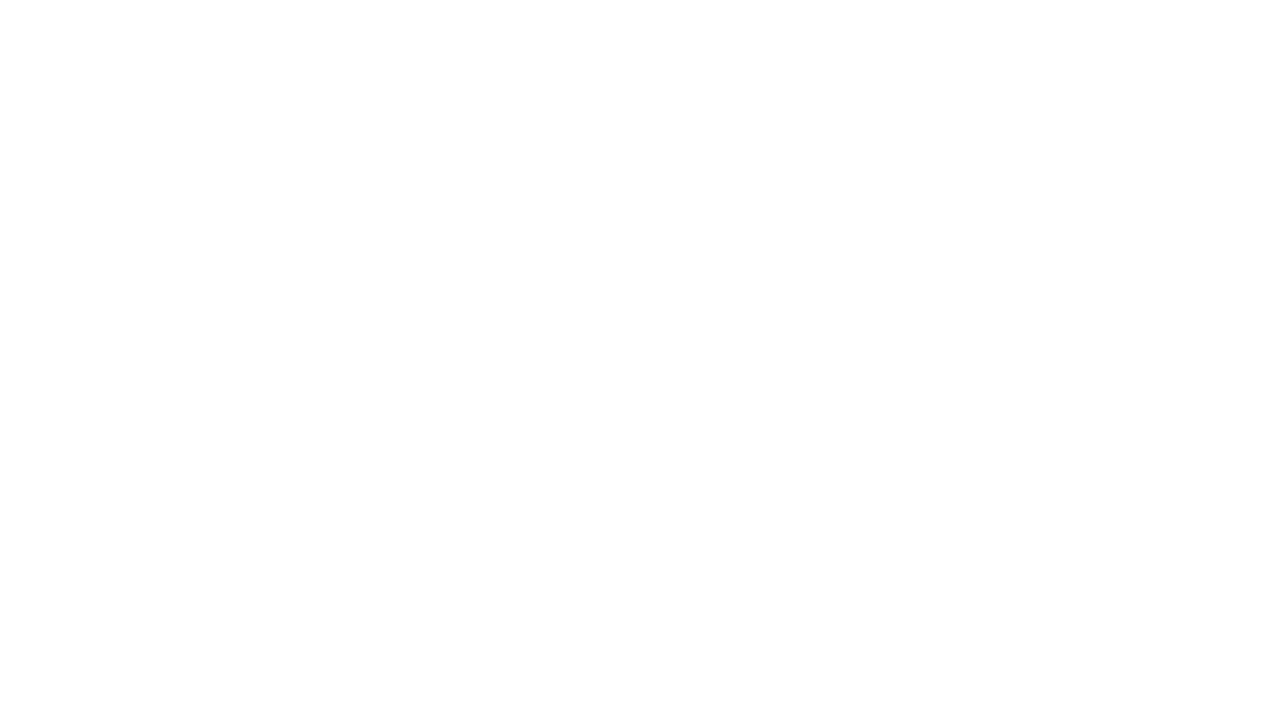